Tests addition with zero as one operand using the calculator

Starting URL: https://testsheepnz.github.io/BasicCalculator.html

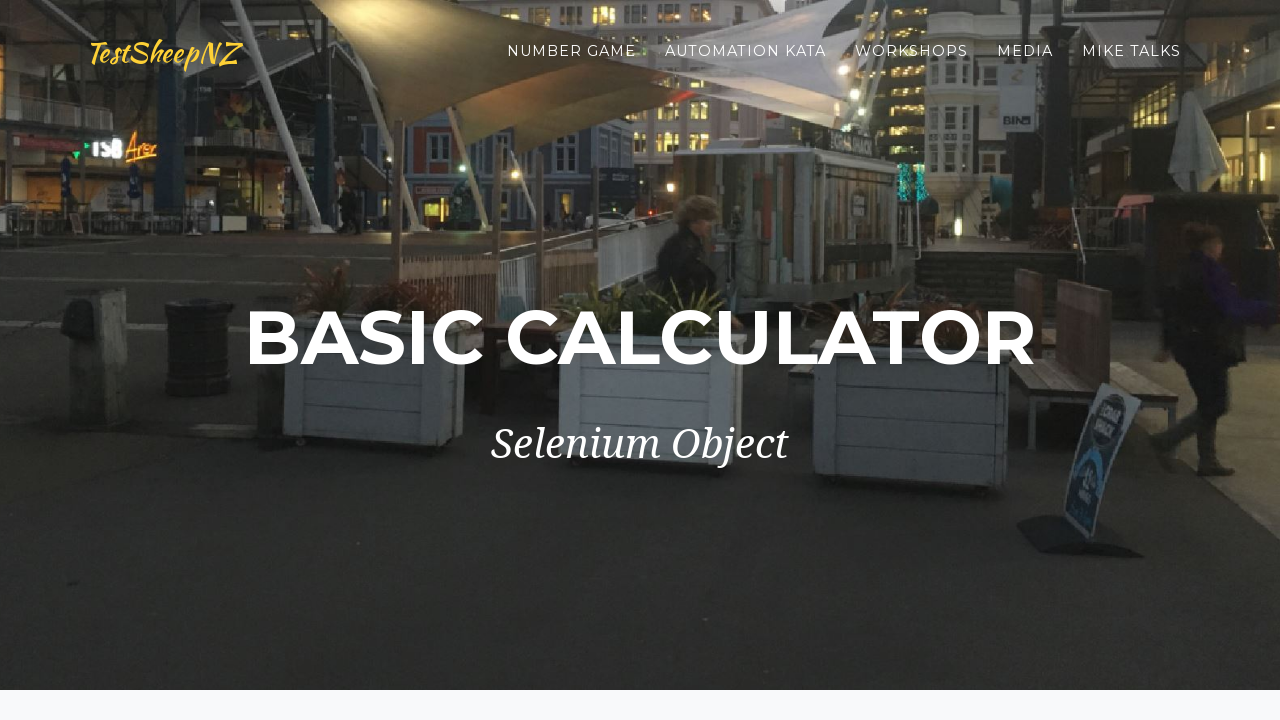

Scrolled down 900 pixels to view calculator
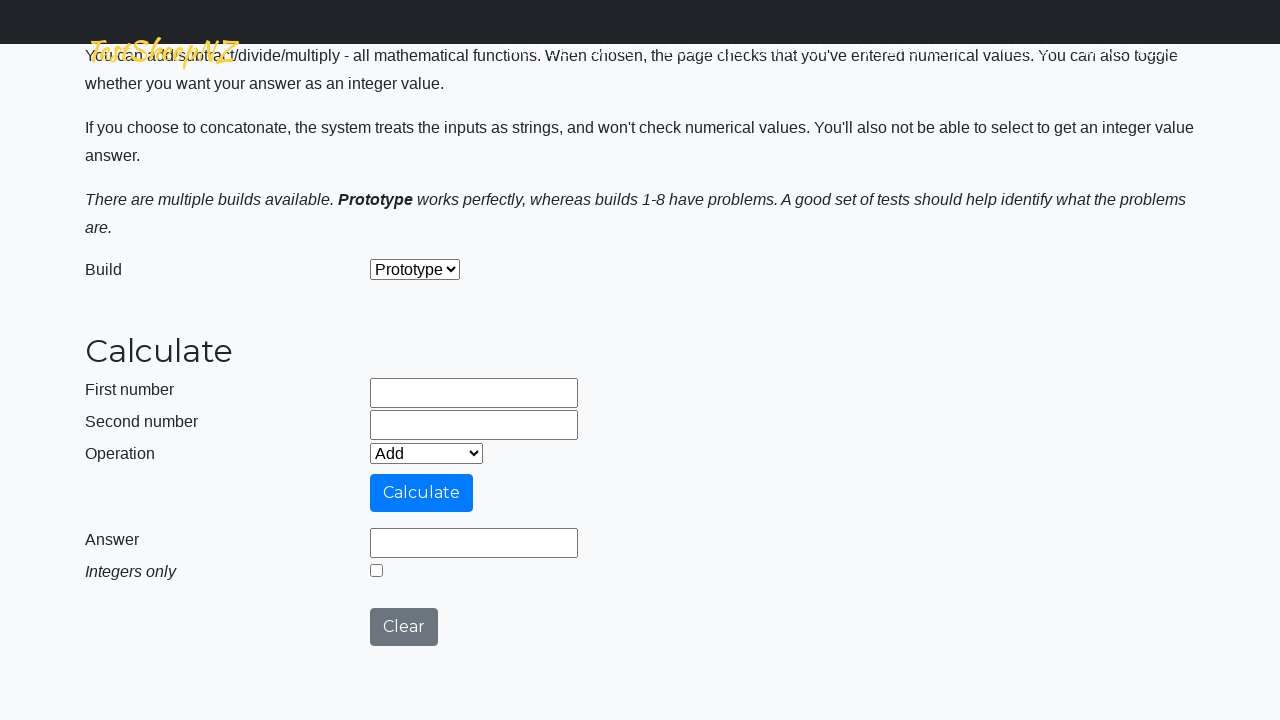

Entered 0 in first number field on #number1Field
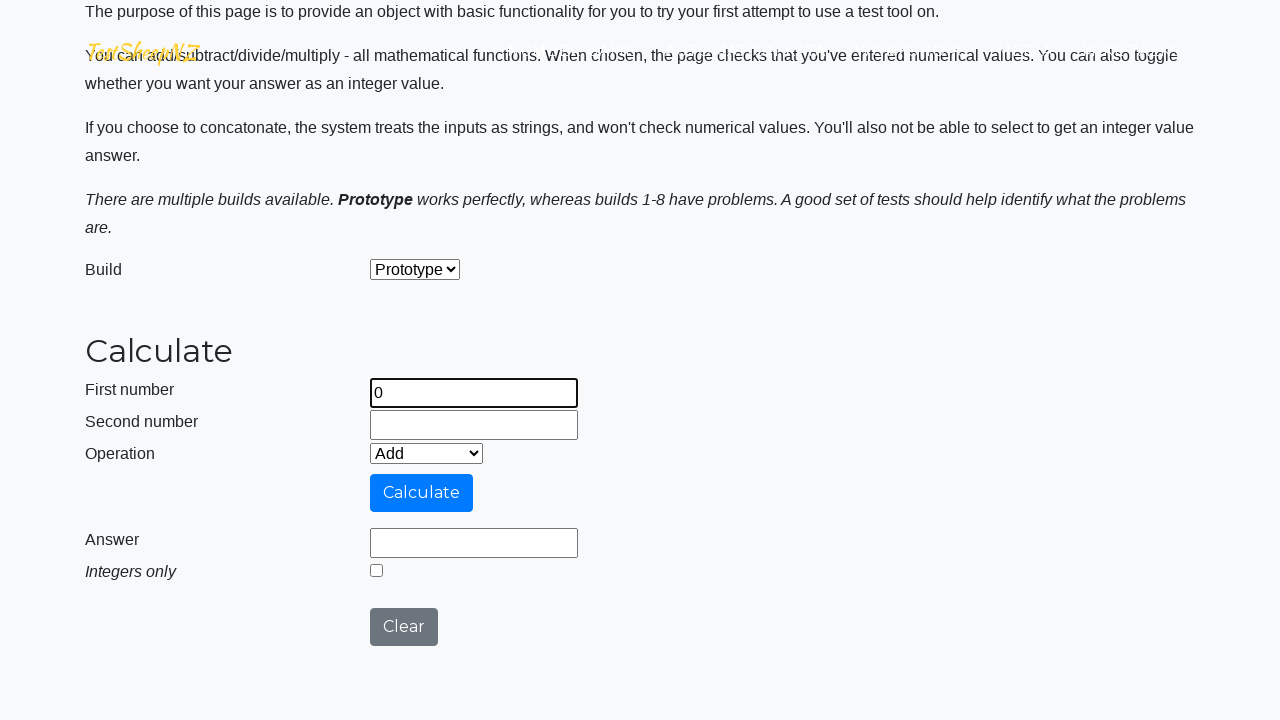

Entered 3 in second number field on #number2Field
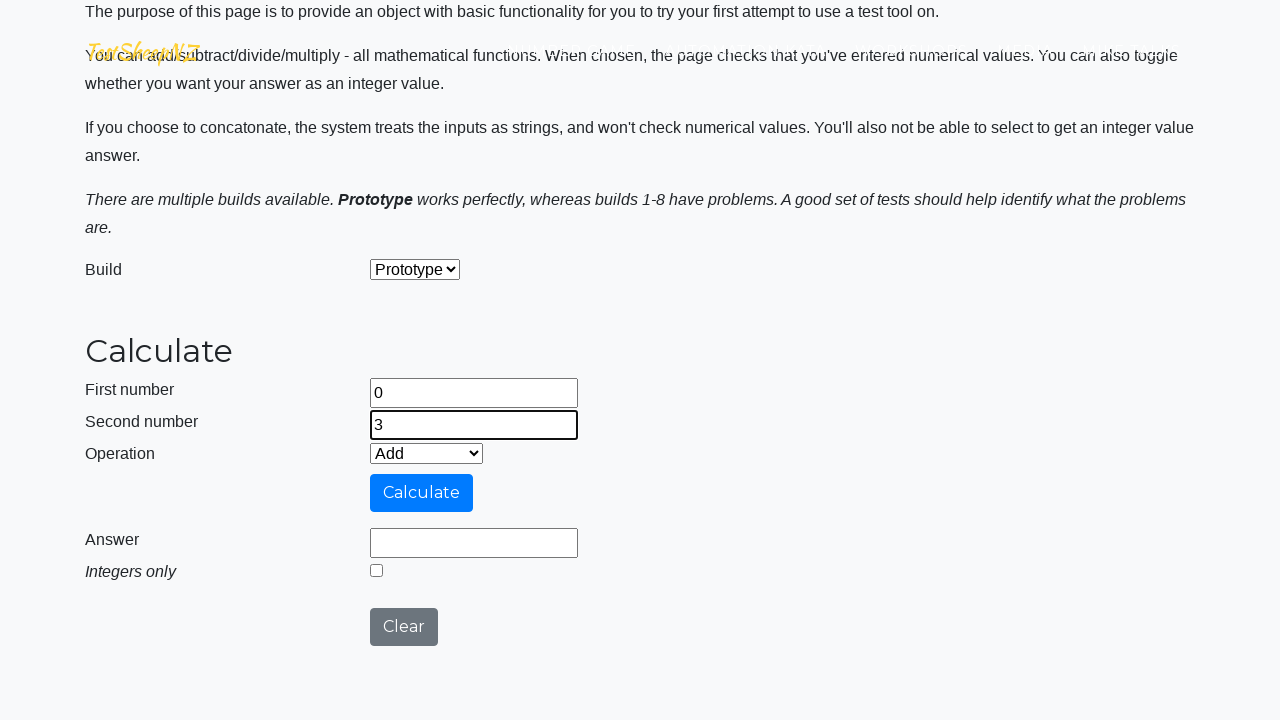

Selected Add operation from dropdown on #selectOperationDropdown
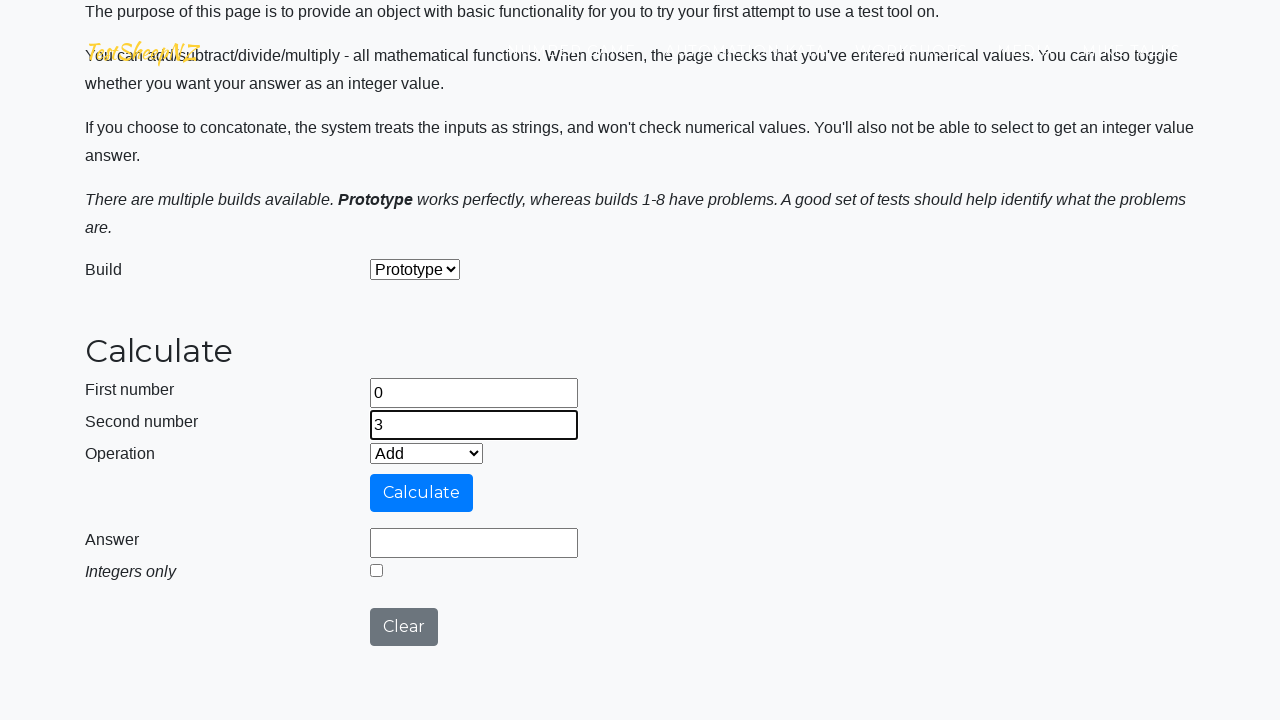

Clicked calculate button to compute 0 + 3 at (422, 493) on #calculateButton
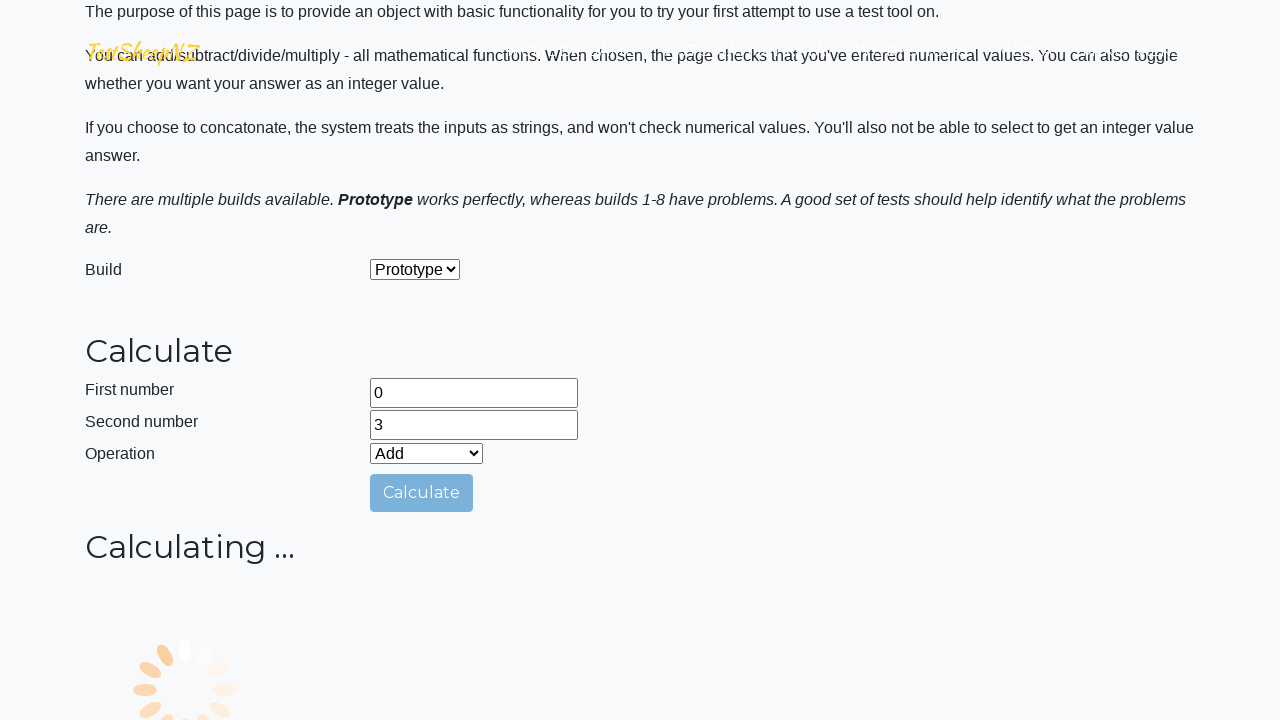

Result field appeared with calculation answer
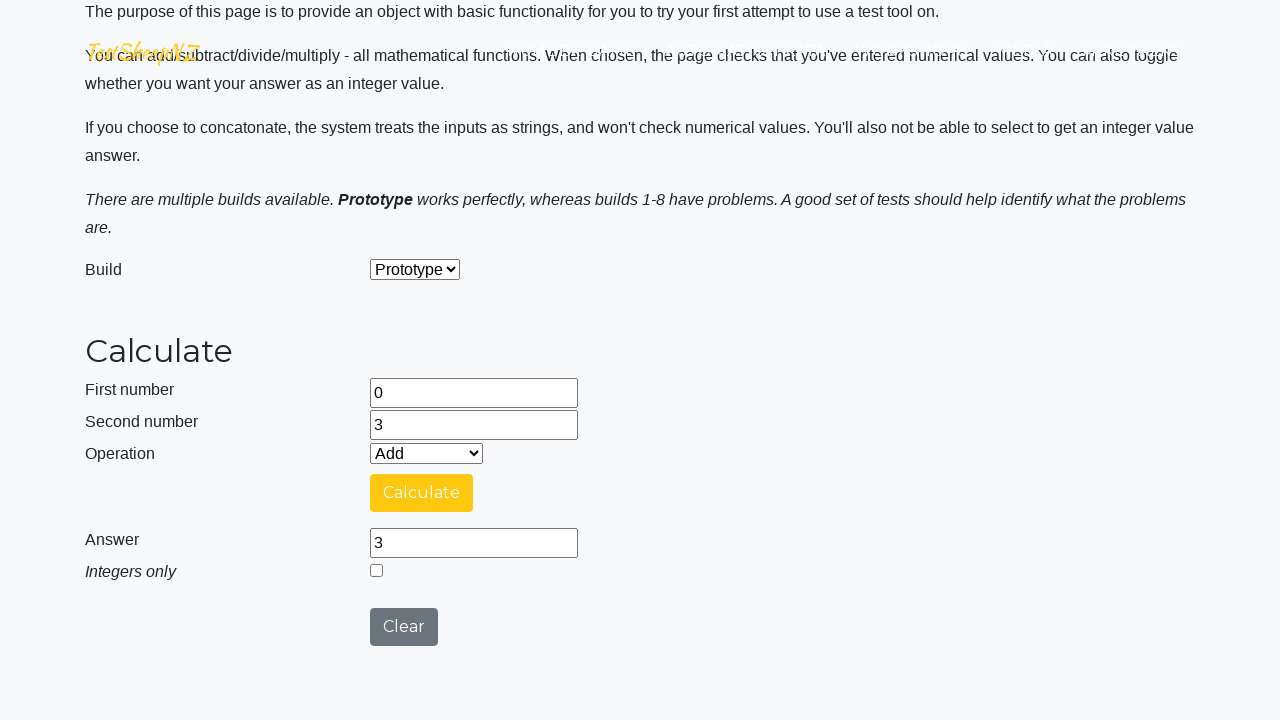

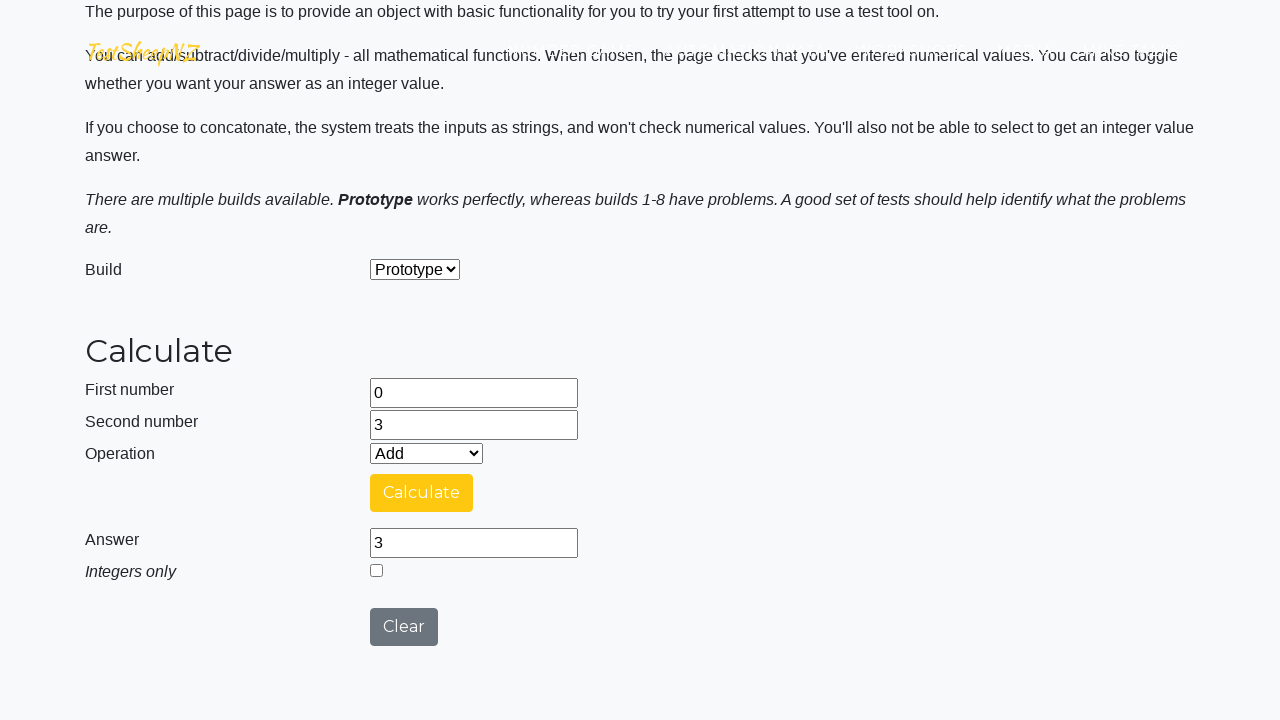